Tests scrolling to form elements and filling in name and date fields on a form page

Starting URL: https://formy-project.herokuapp.com/scroll

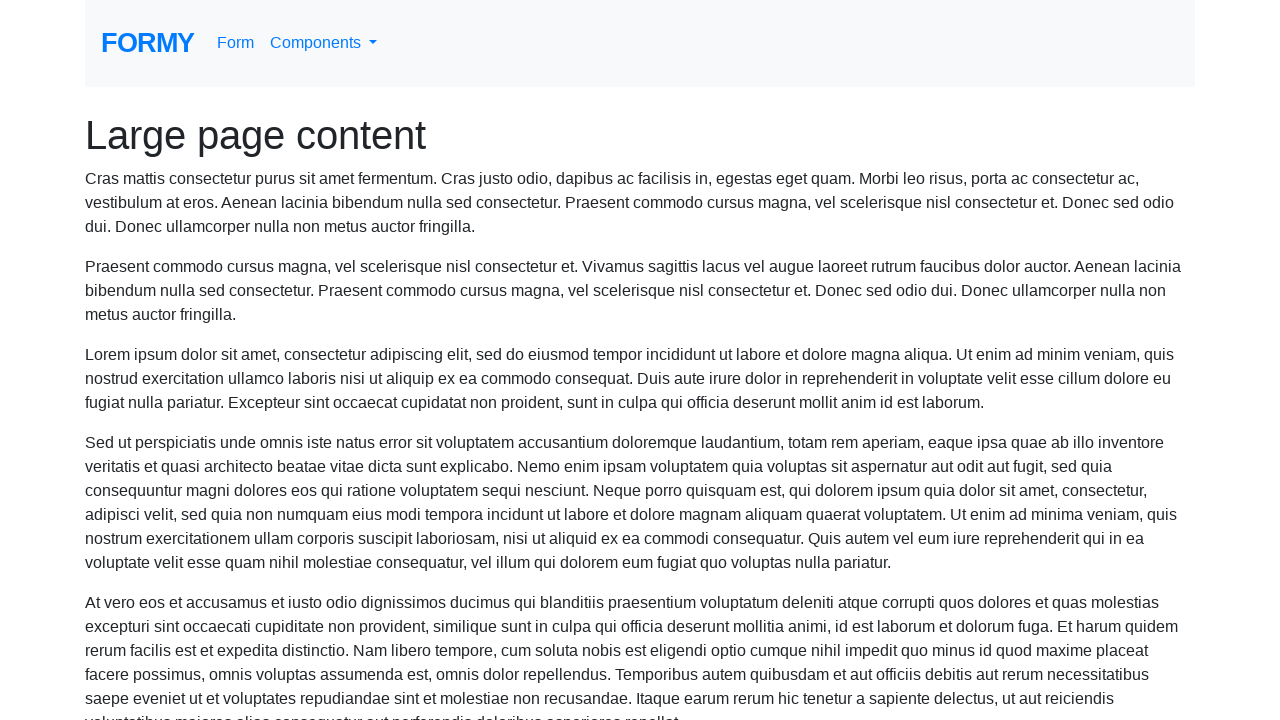

Located the name field element
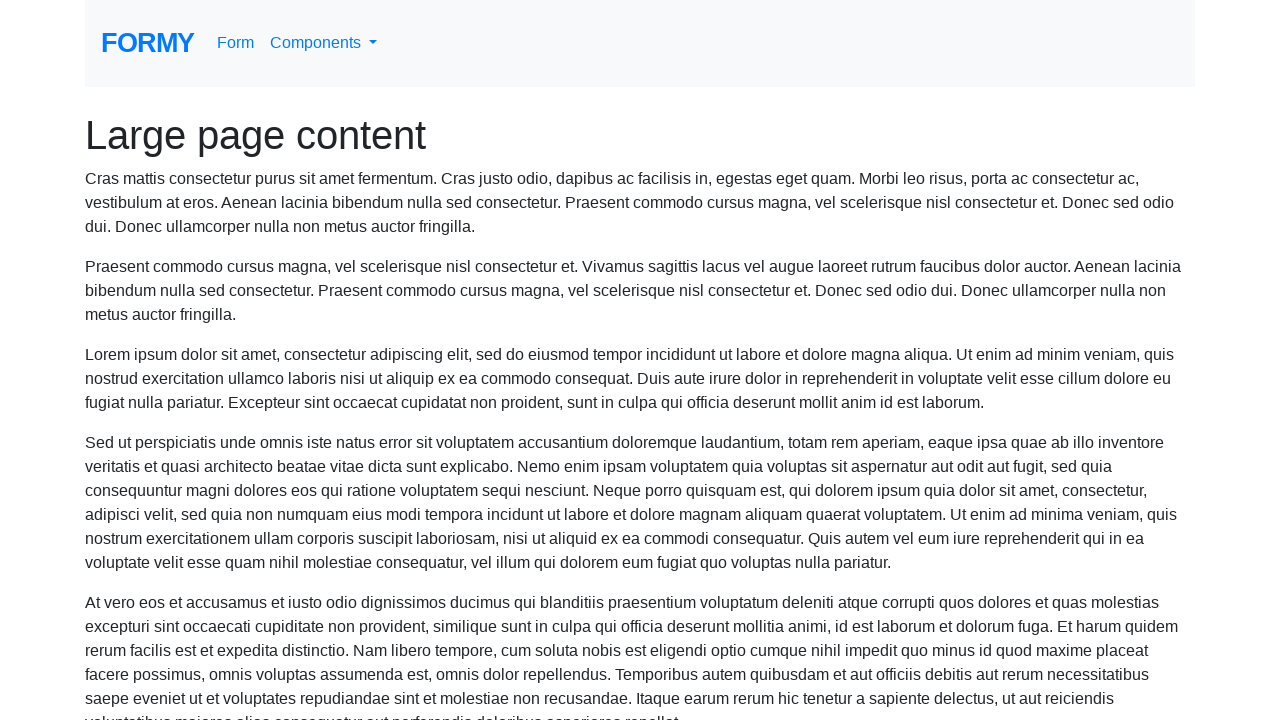

Scrolled to name field into view
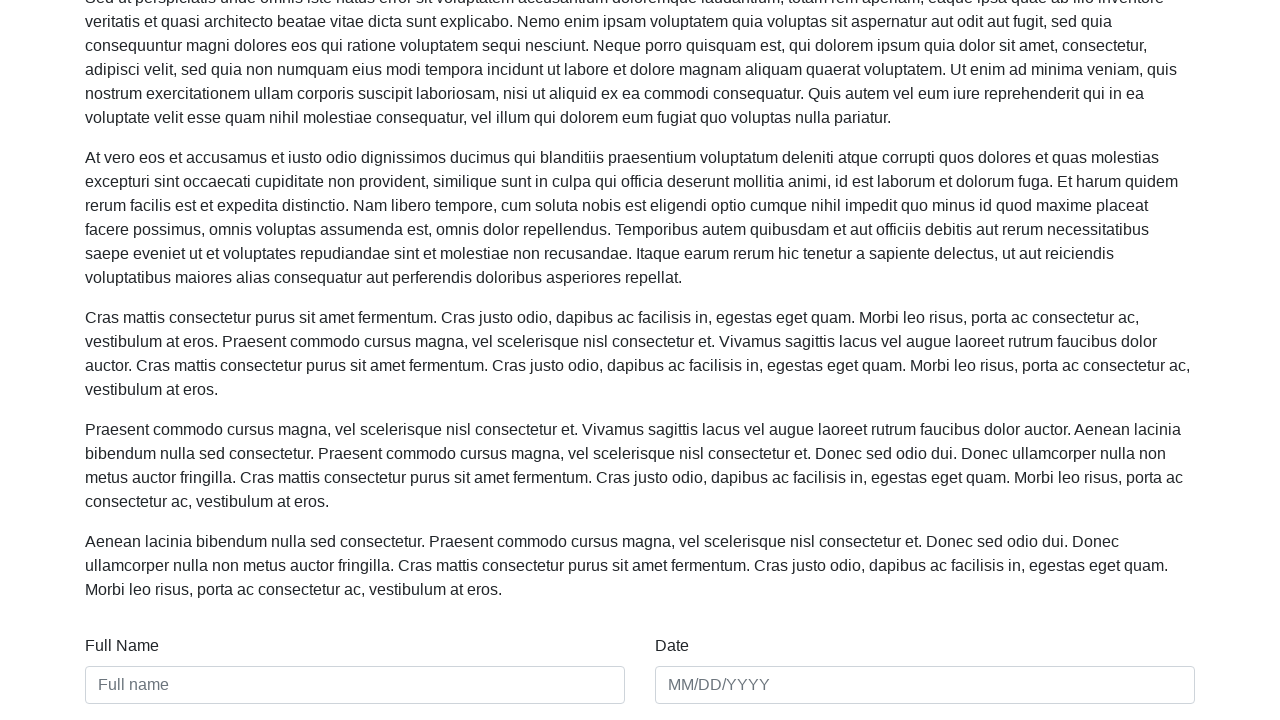

Filled name field with 'Olga Timbur' on #name
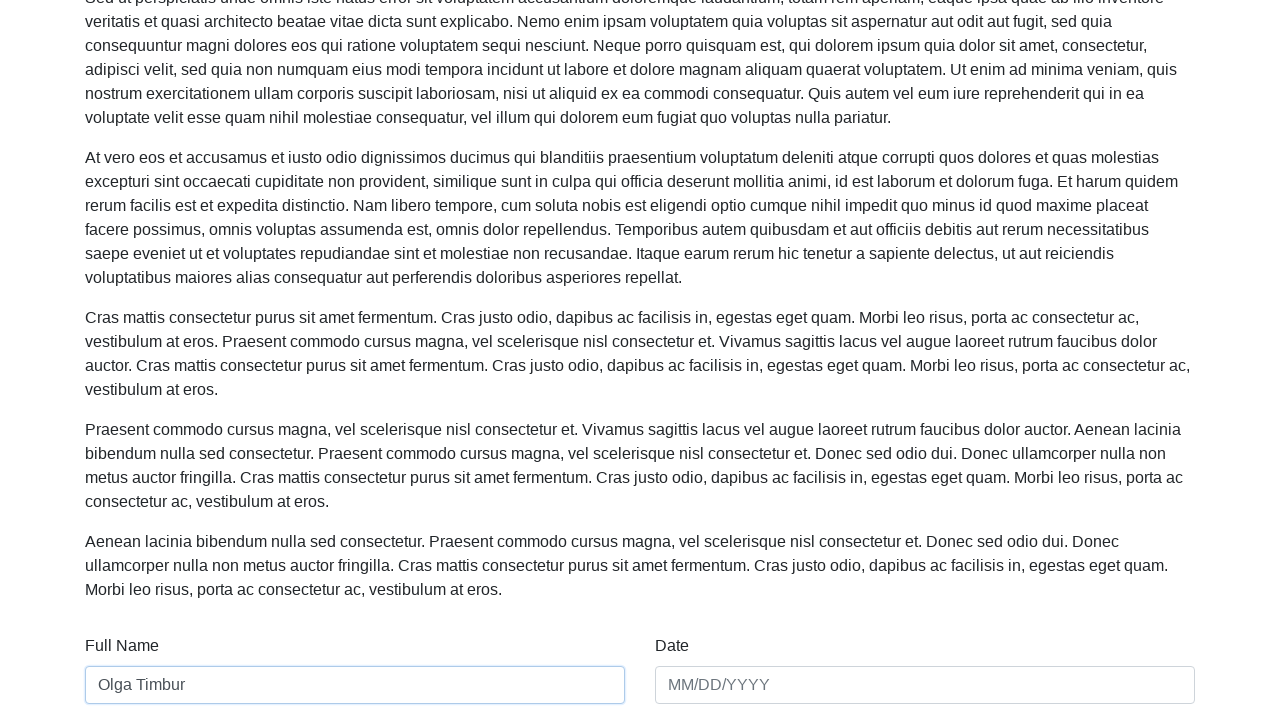

Filled date field with '04/20/2023' on #date
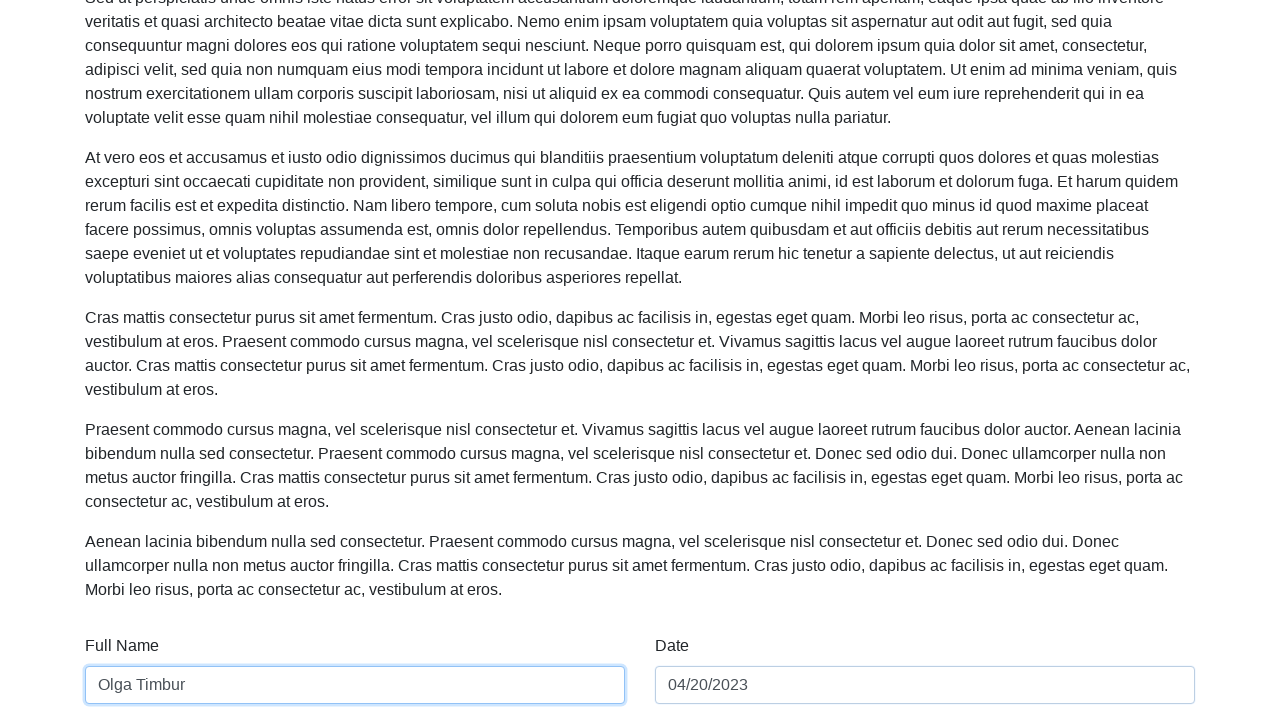

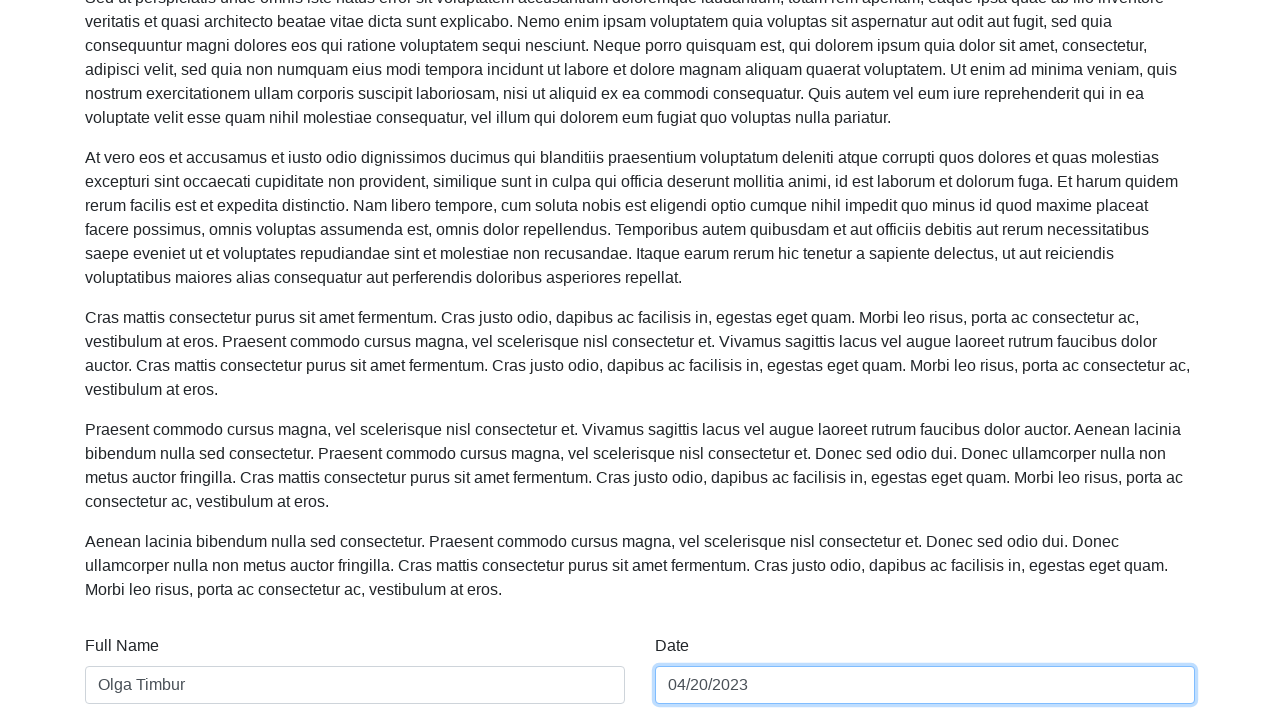